Verifies that the phone number text is displayed correctly in the contact section

Starting URL: https://www.demoblaze.com/index.html

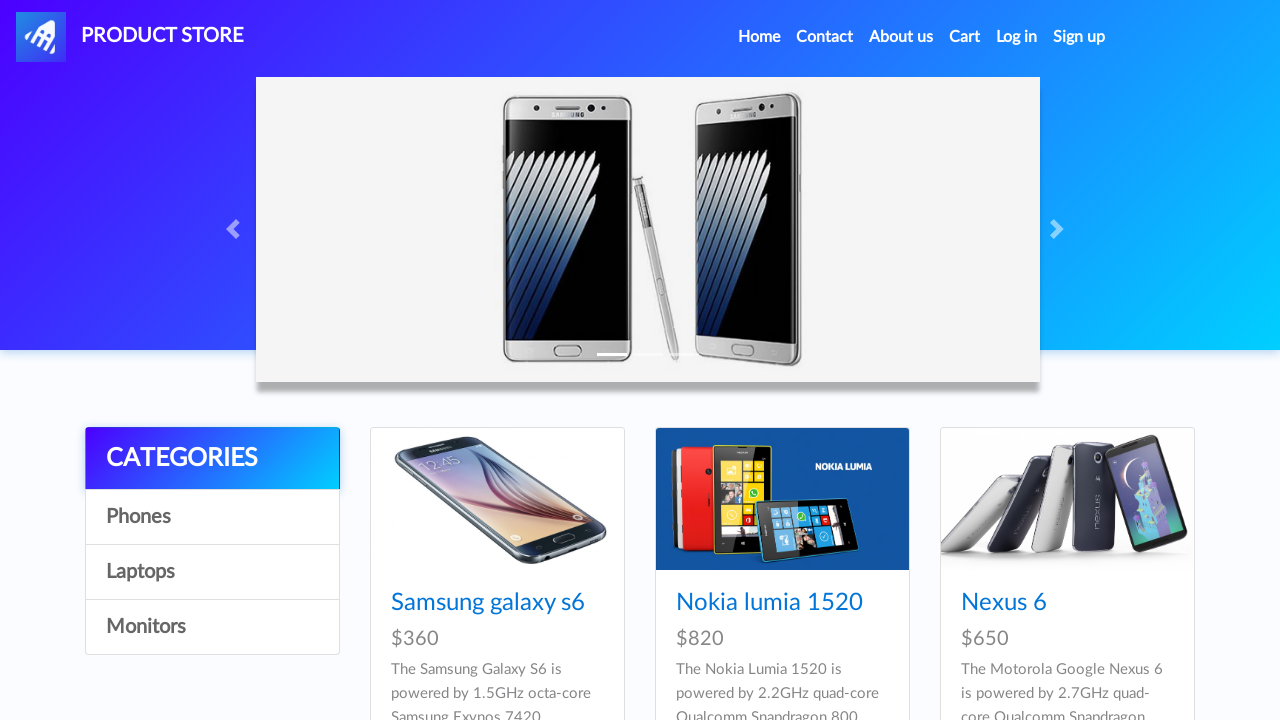

Waited for and located phone text element in contact section
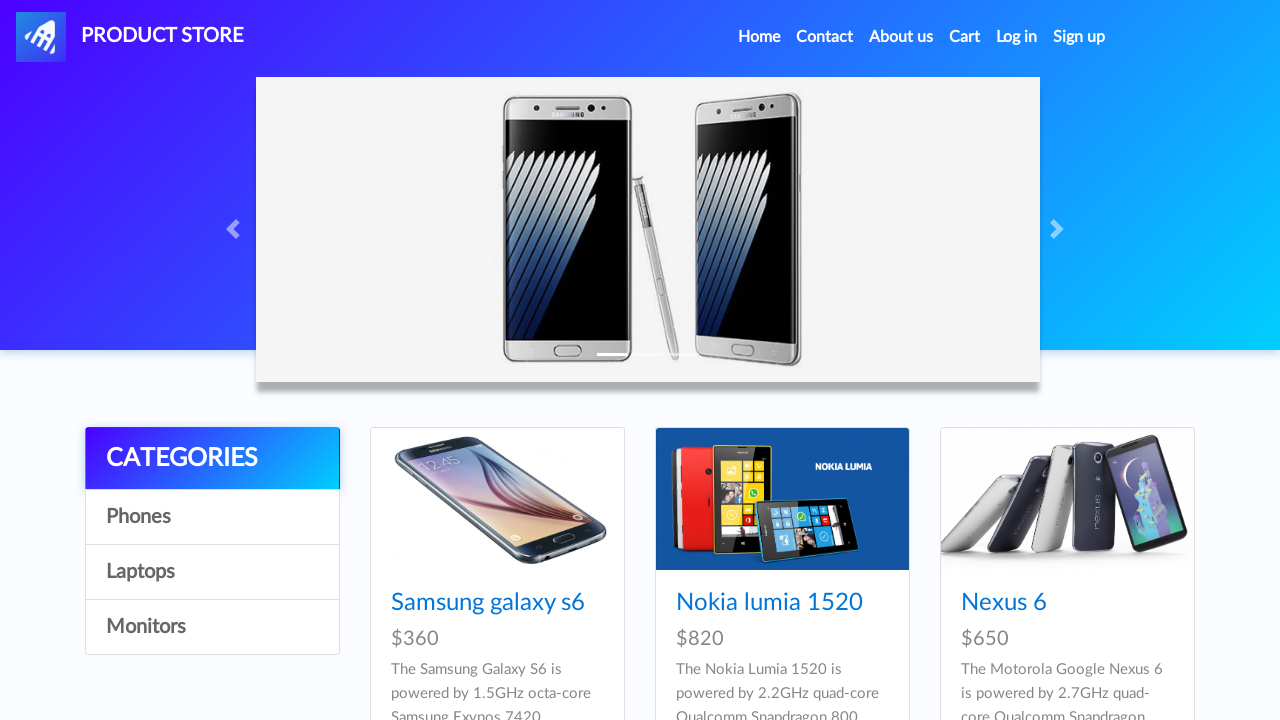

Retrieved inner text from phone element
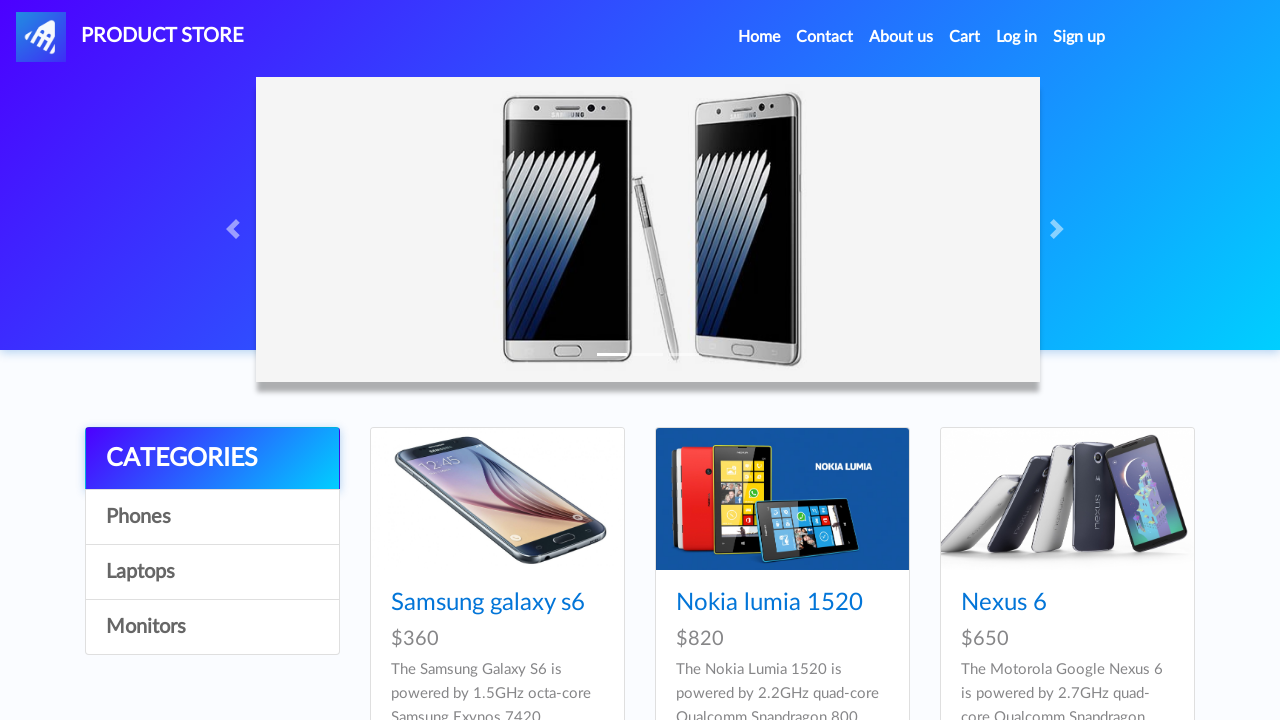

Verified phone number text is correct: 'Phone: +440 123456'
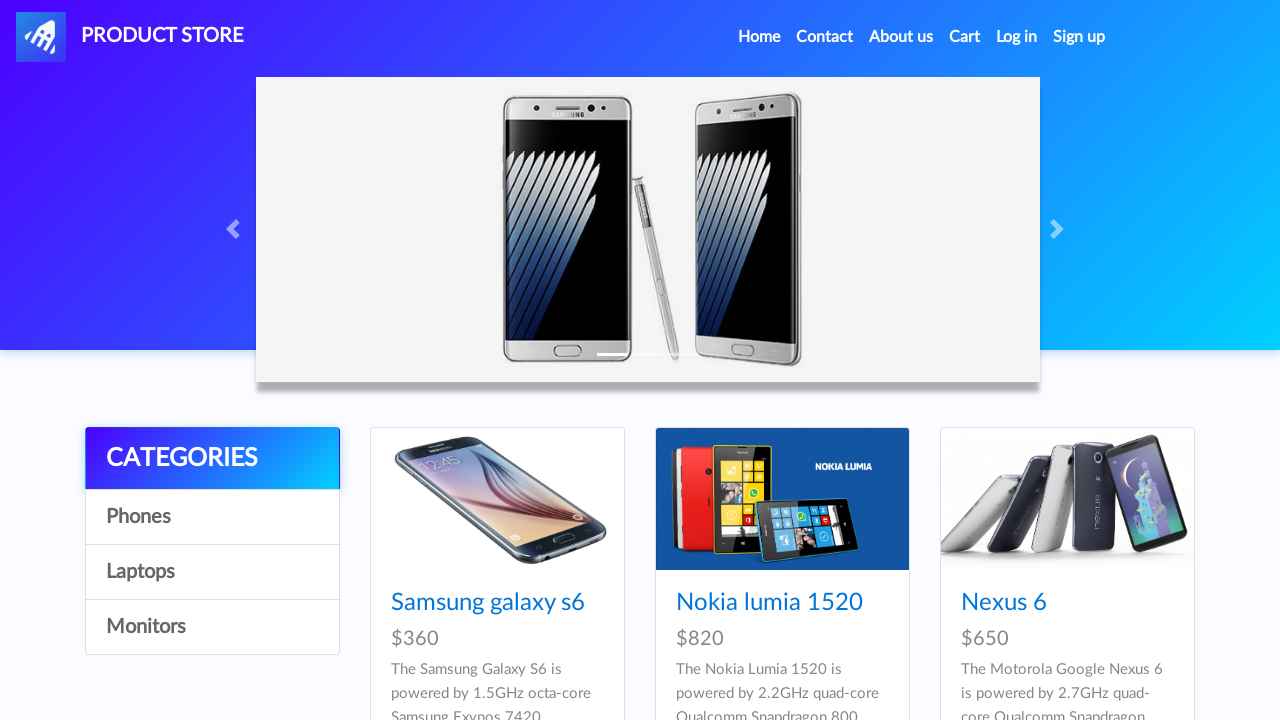

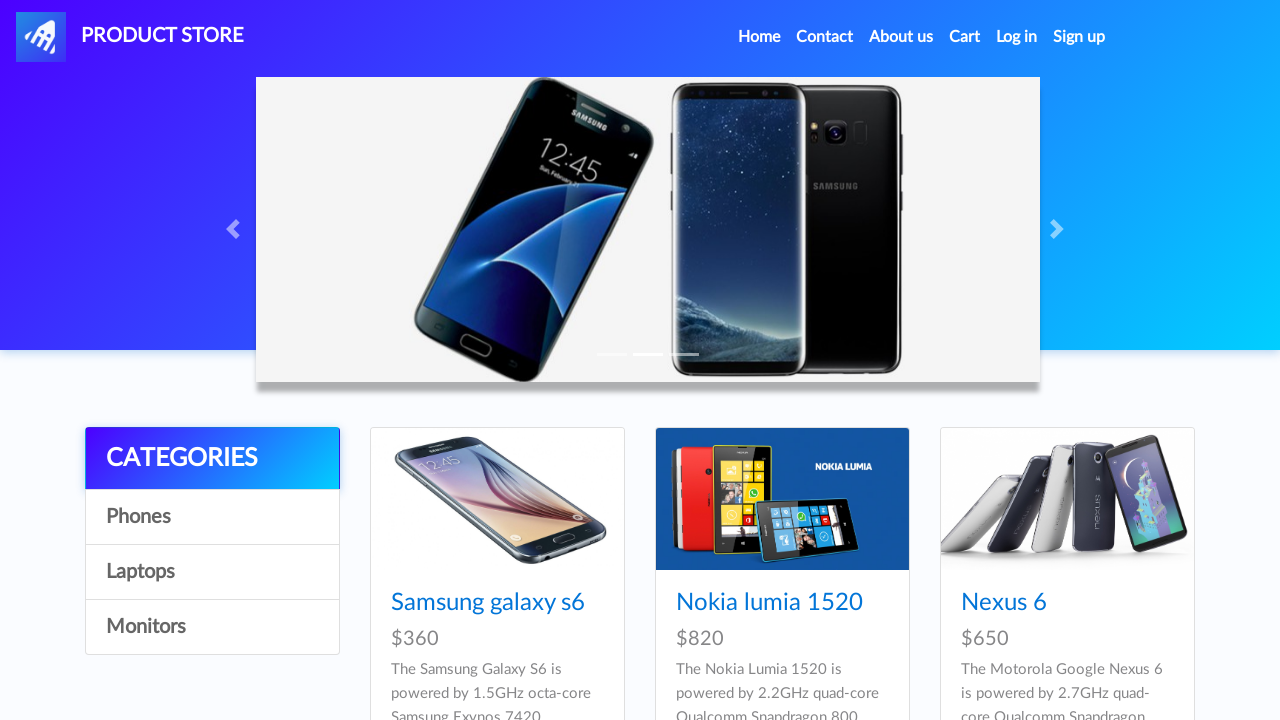